Tests navigation to the Hockey Teams forms page and pagination functionality by clicking through multiple pages of data.

Starting URL: https://www.scrapethissite.com/pages/

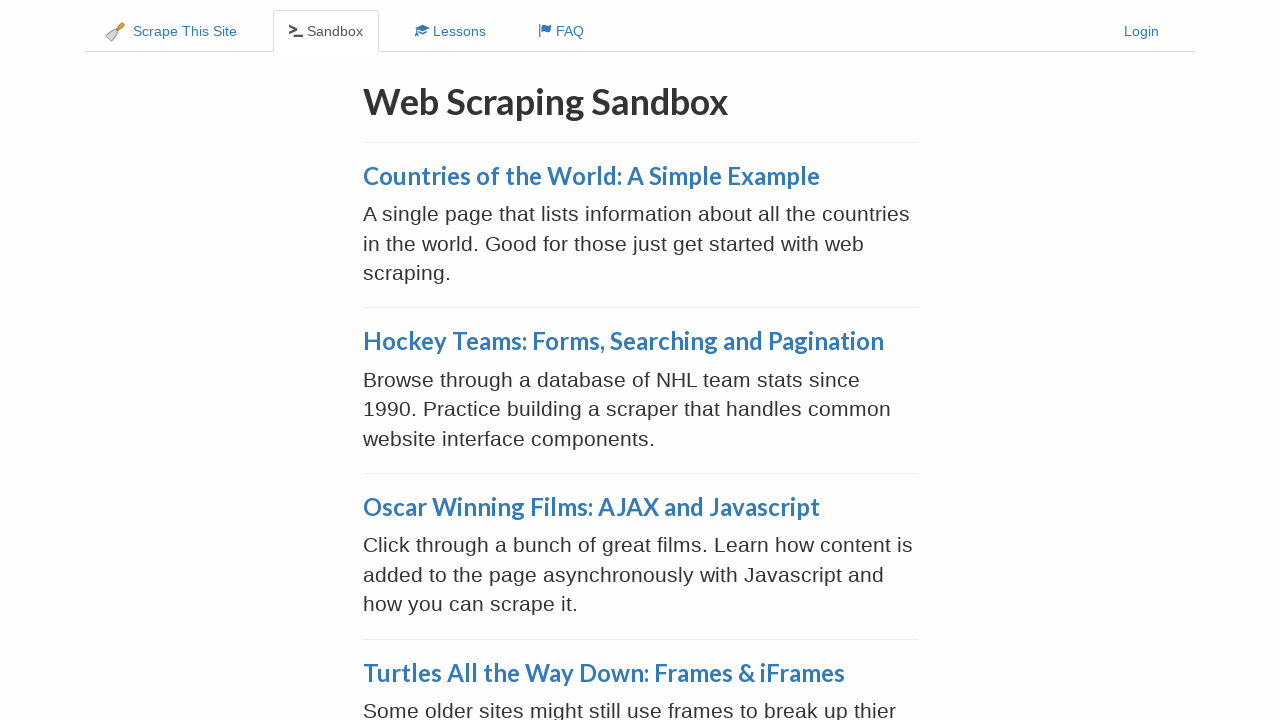

Waited for Hockey Teams forms link to be present
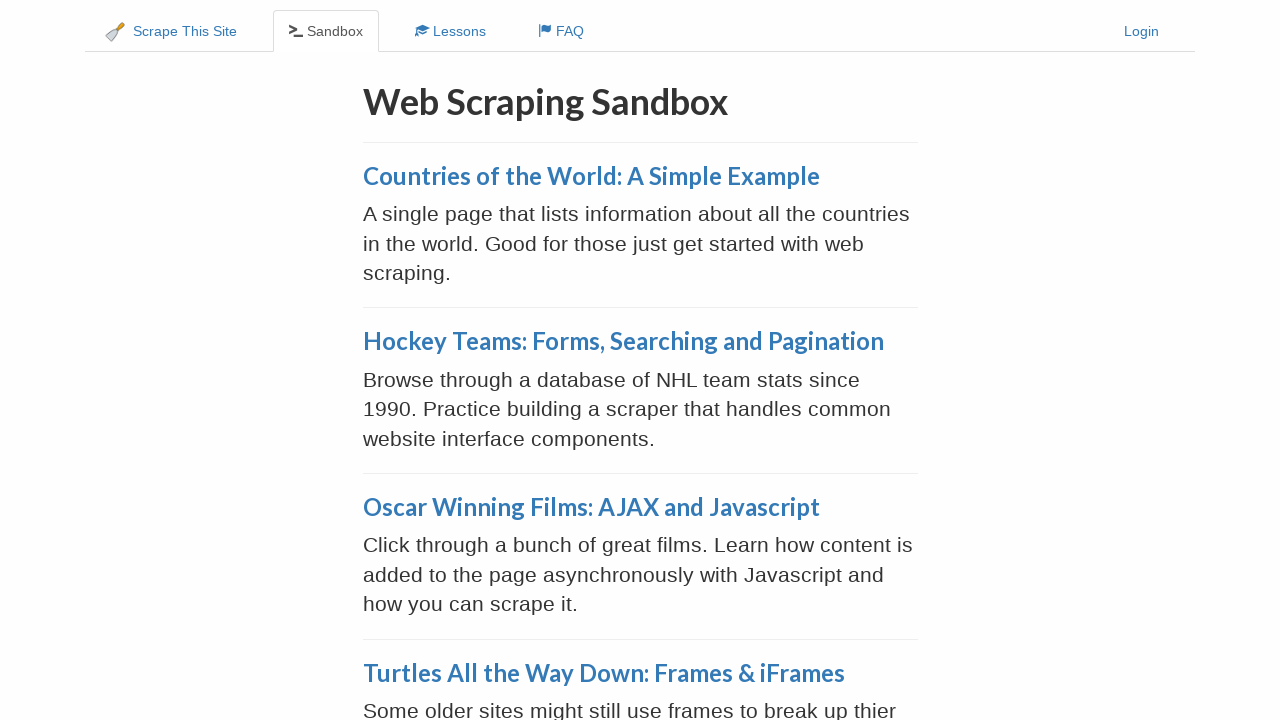

Clicked on Hockey Teams forms page link at (623, 341) on xpath=//a[@href='/pages/forms/']
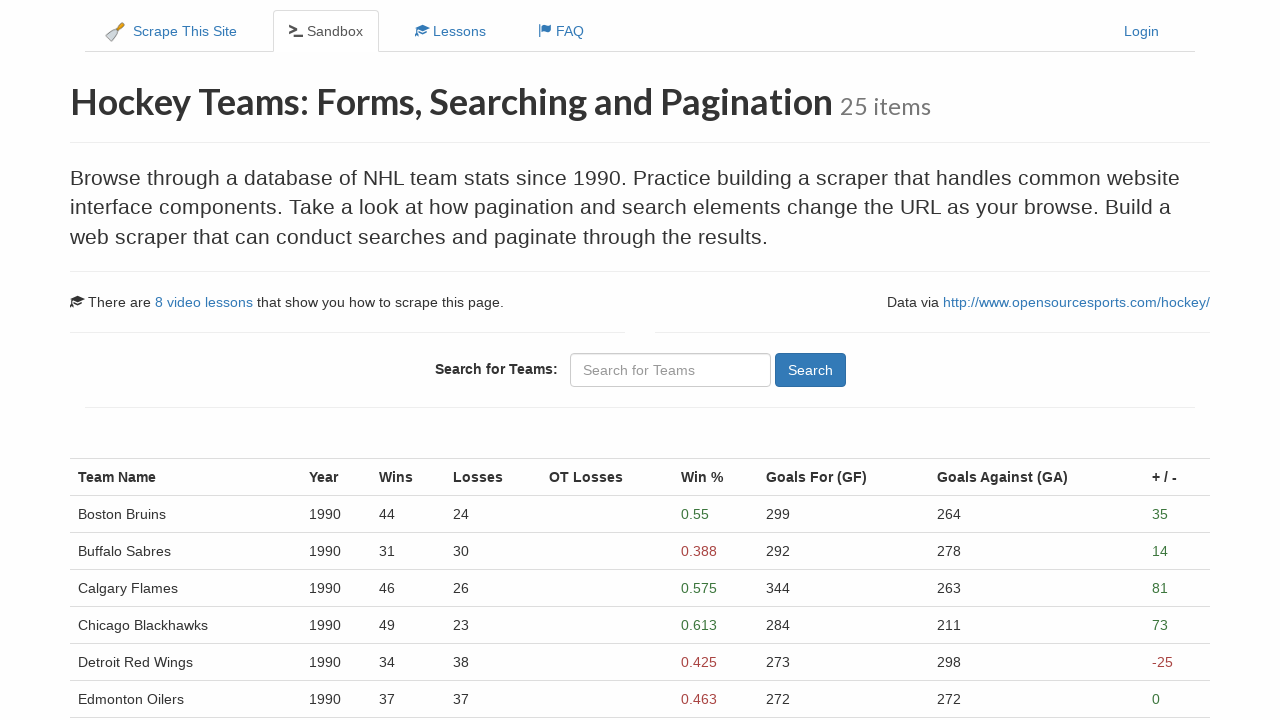

Table data loaded on page 1
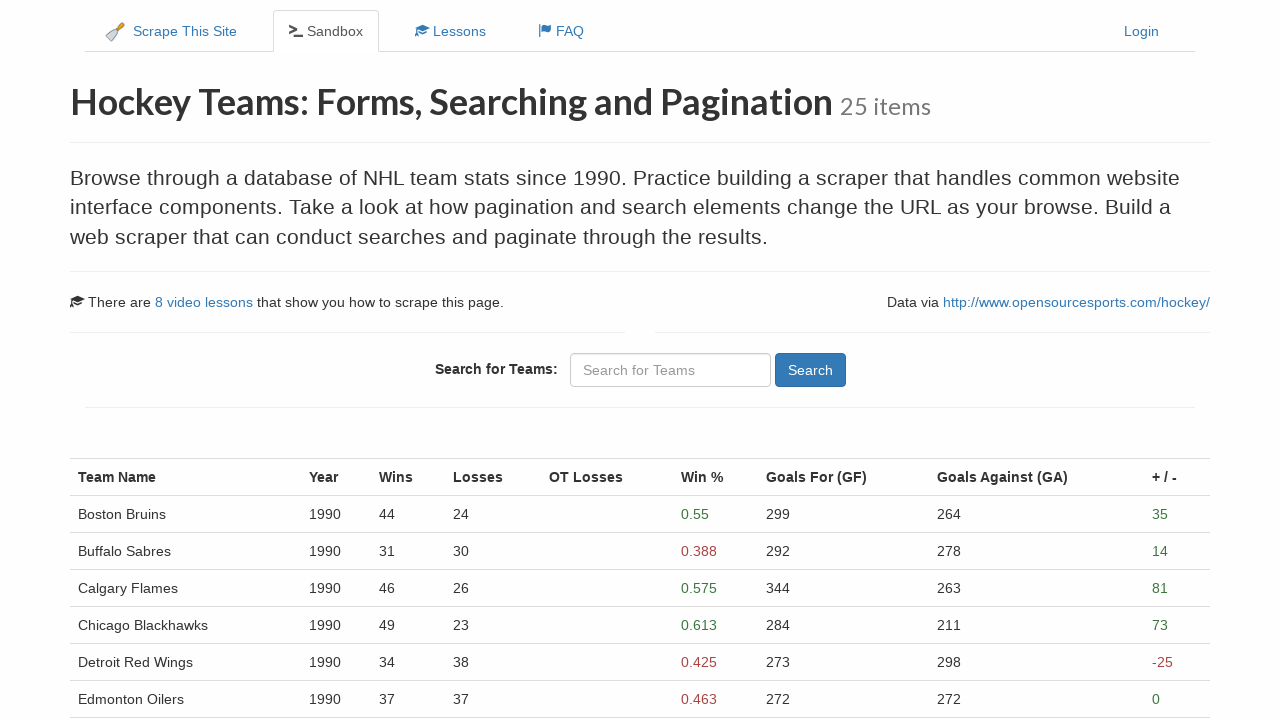

Current page data is visible (pagination iteration 1)
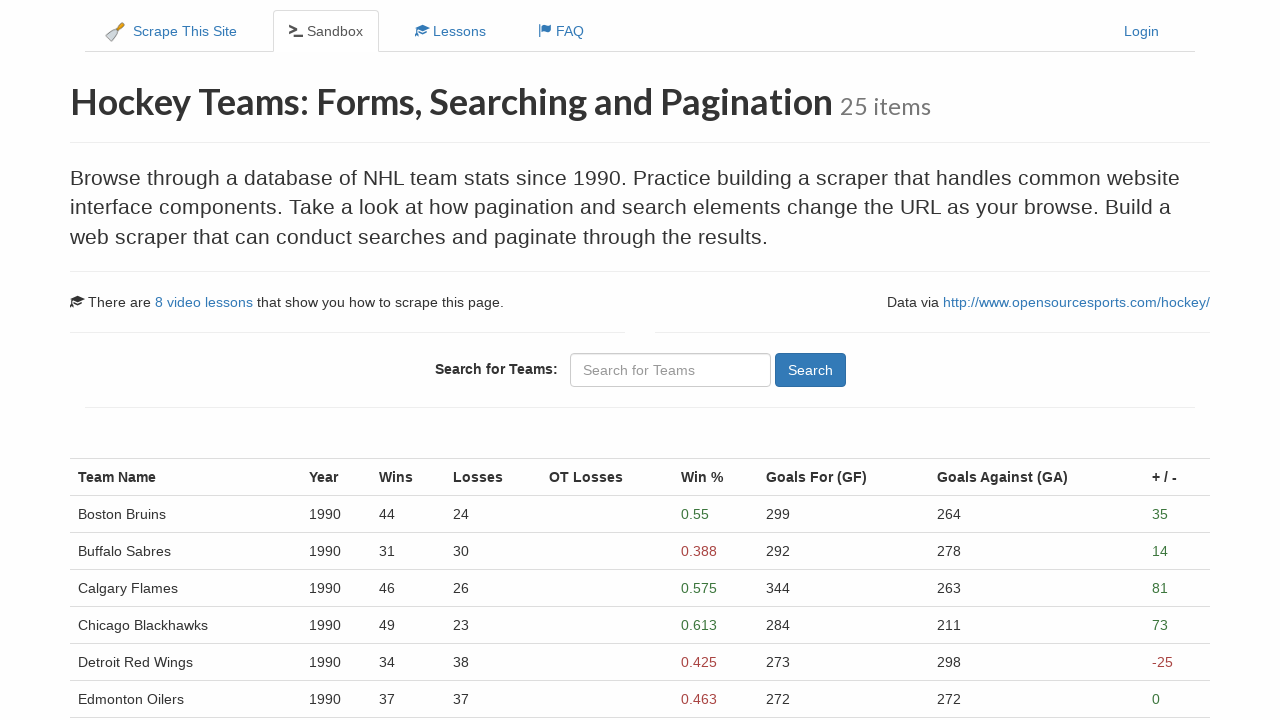

Clicked next page button to navigate to page 2 at (101, 548) on xpath=//a[@aria-label='Next']
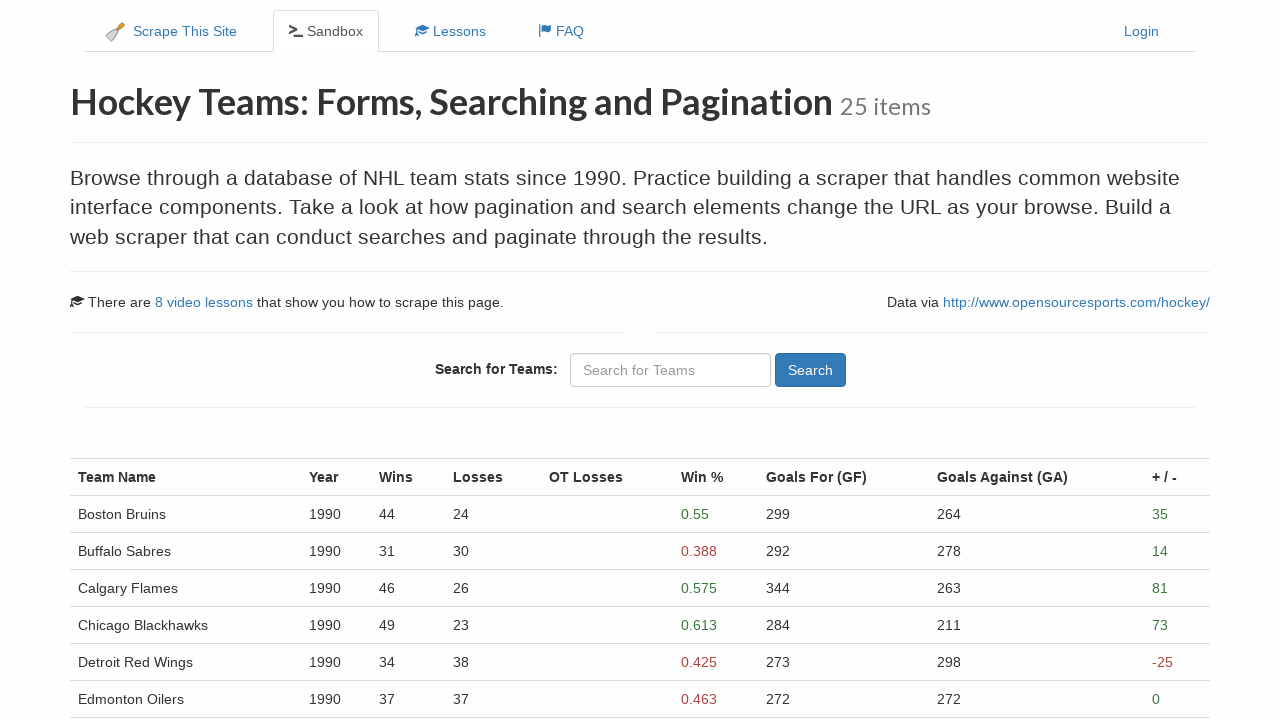

Current page data is visible (pagination iteration 2)
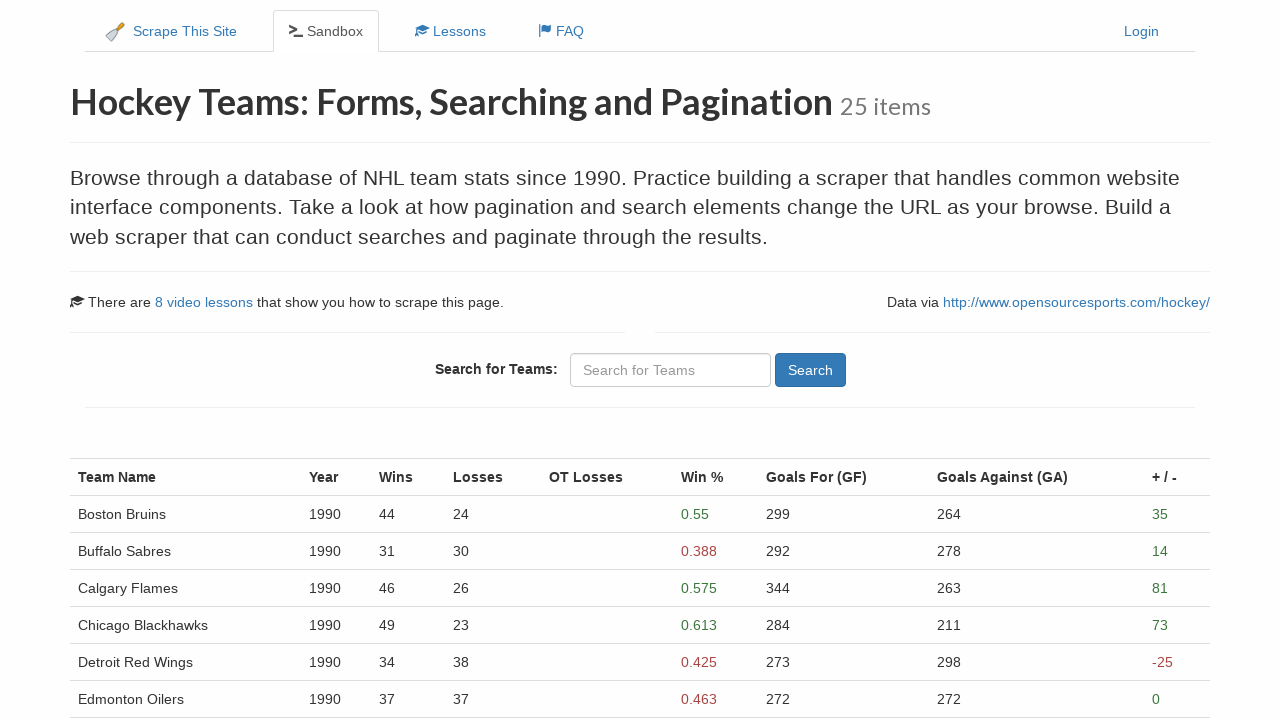

Clicked next page button to navigate to page 3 at (101, 548) on xpath=//a[@aria-label='Next']
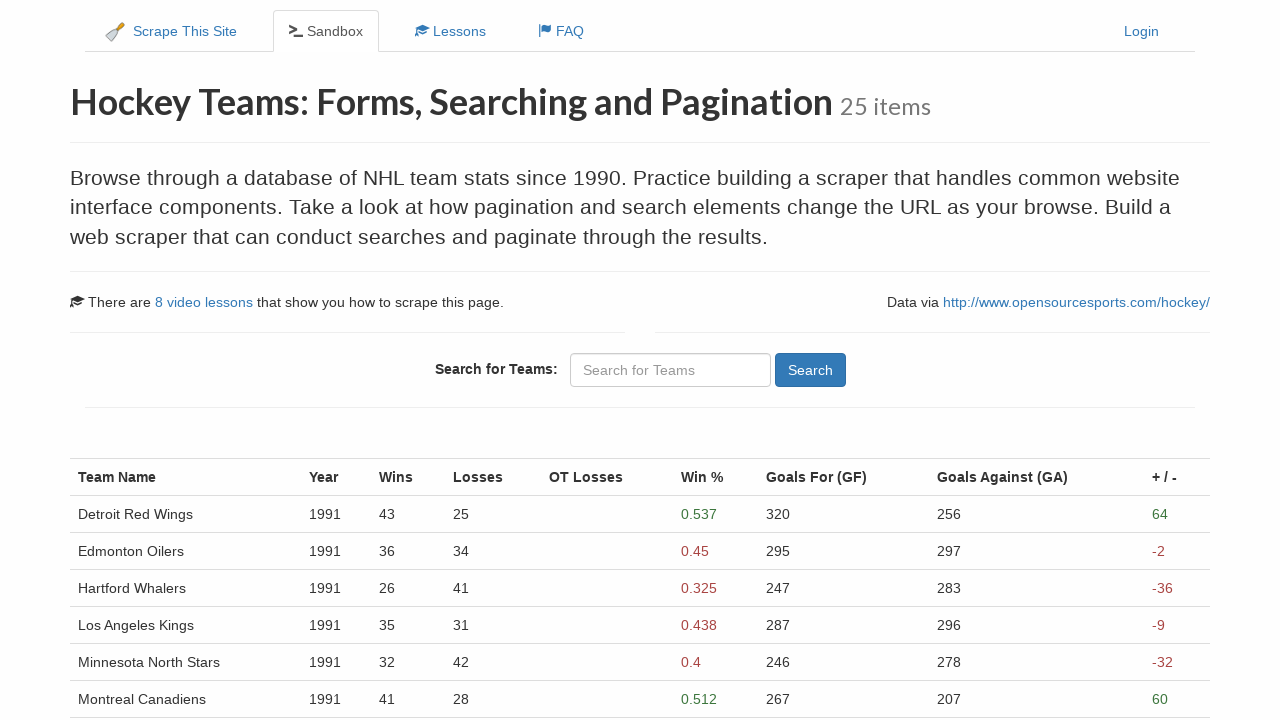

Current page data is visible (pagination iteration 3)
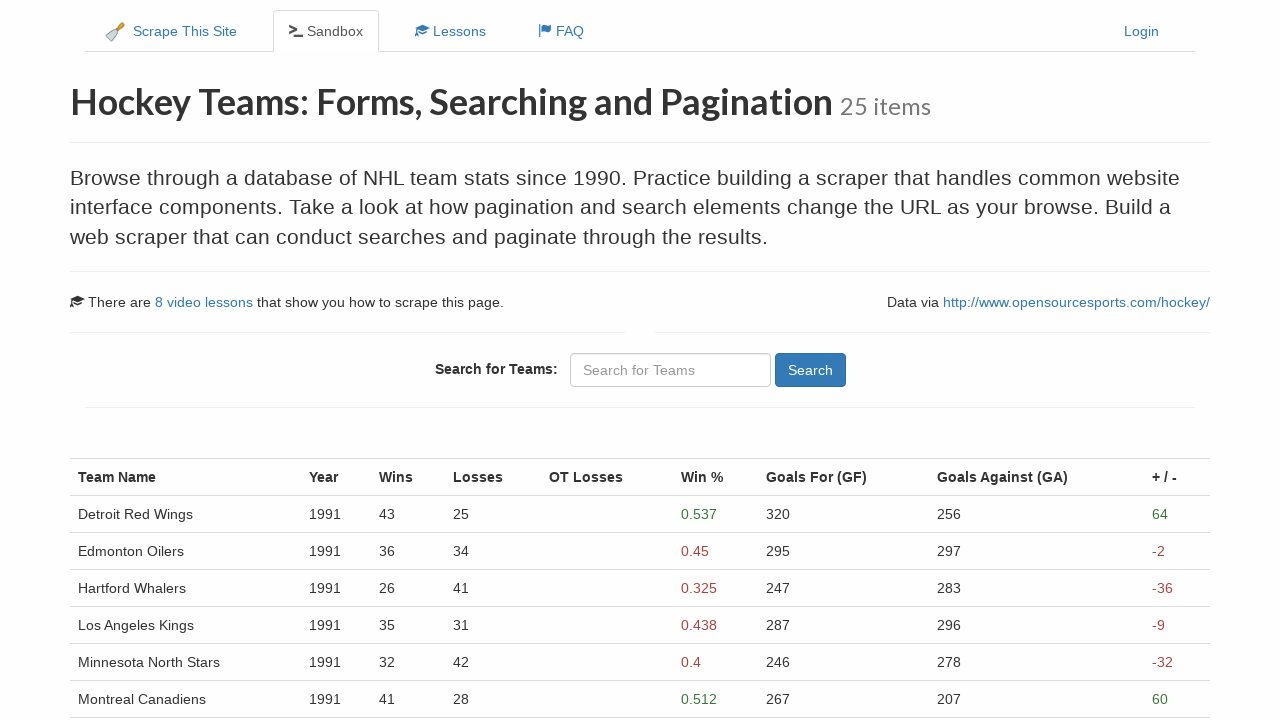

Clicked next page button to navigate to page 4 at (142, 548) on xpath=//a[@aria-label='Next']
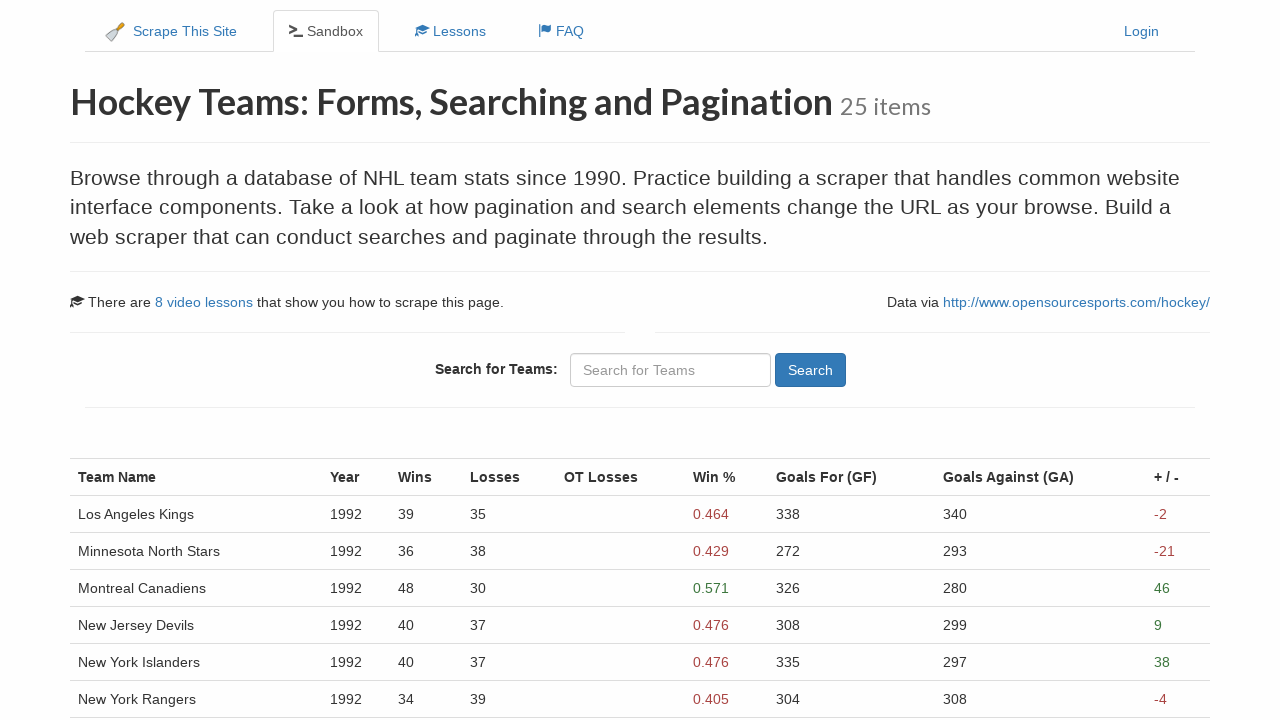

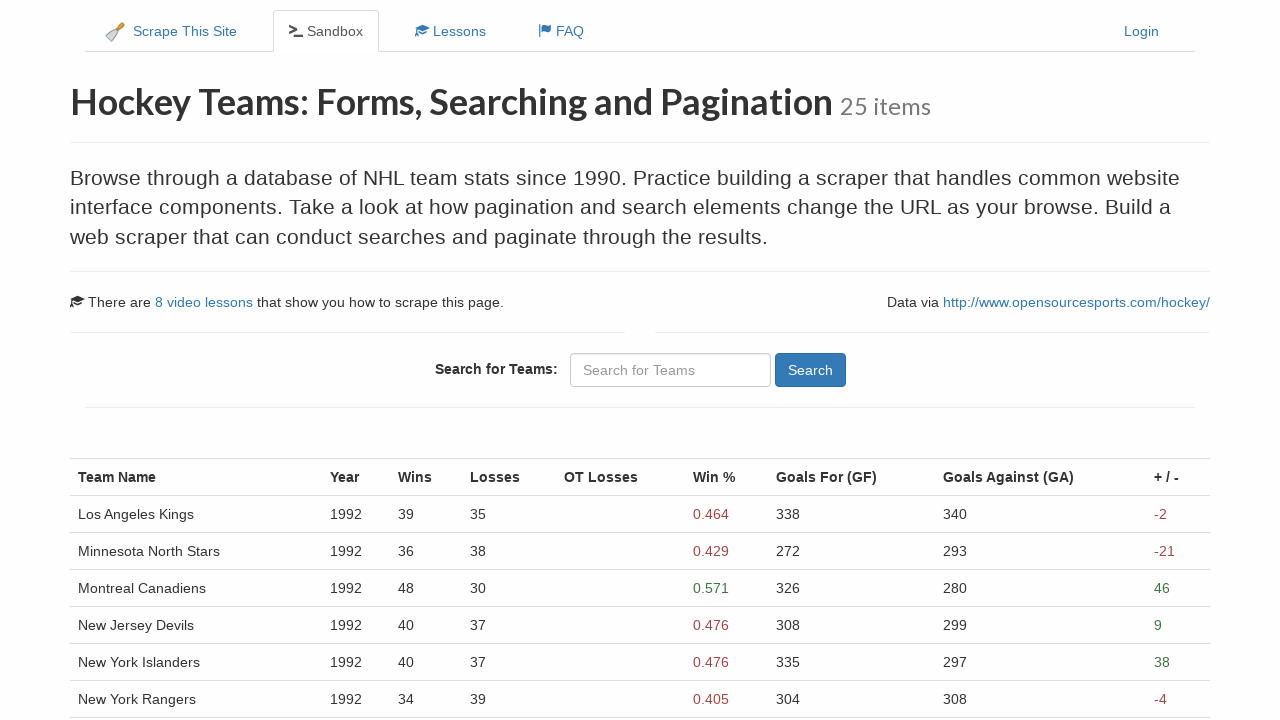